Tests that the main and footer sections become visible when items are added to the todo list.

Starting URL: https://demo.playwright.dev/todomvc

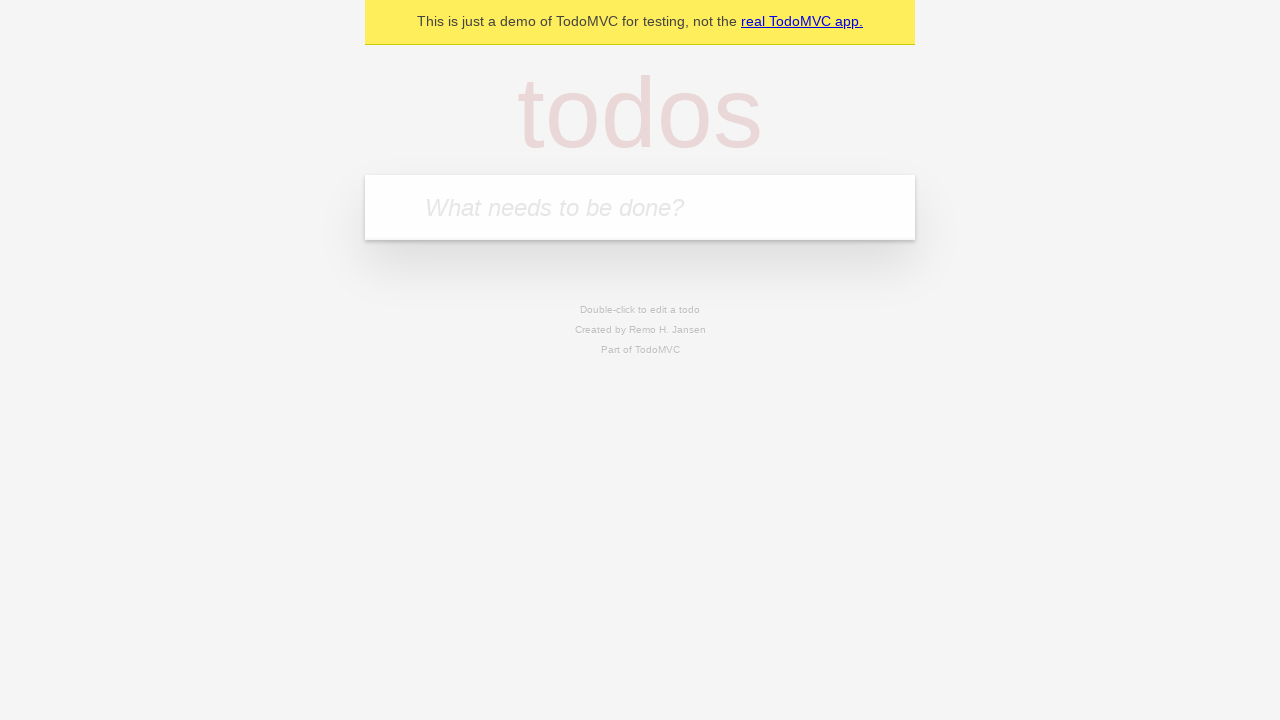

Filled todo input field with 'buy some cheese' on internal:attr=[placeholder="What needs to be done?"i]
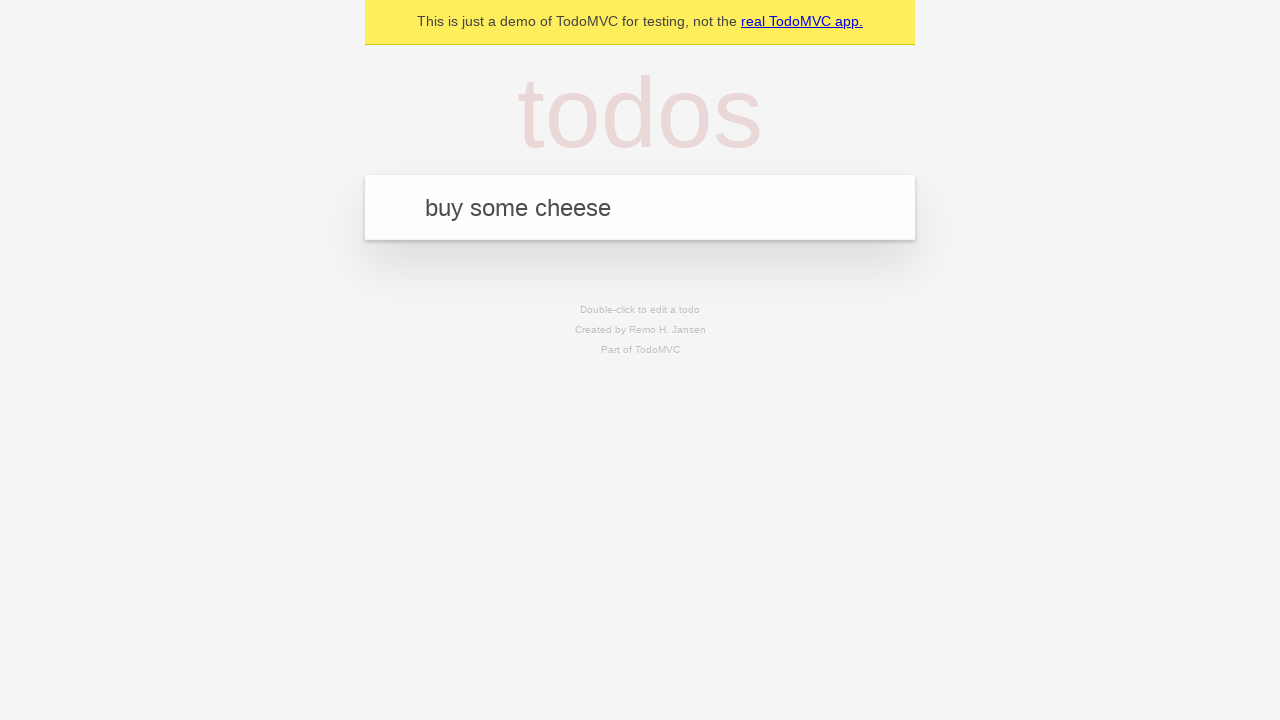

Pressed Enter to add todo item on internal:attr=[placeholder="What needs to be done?"i]
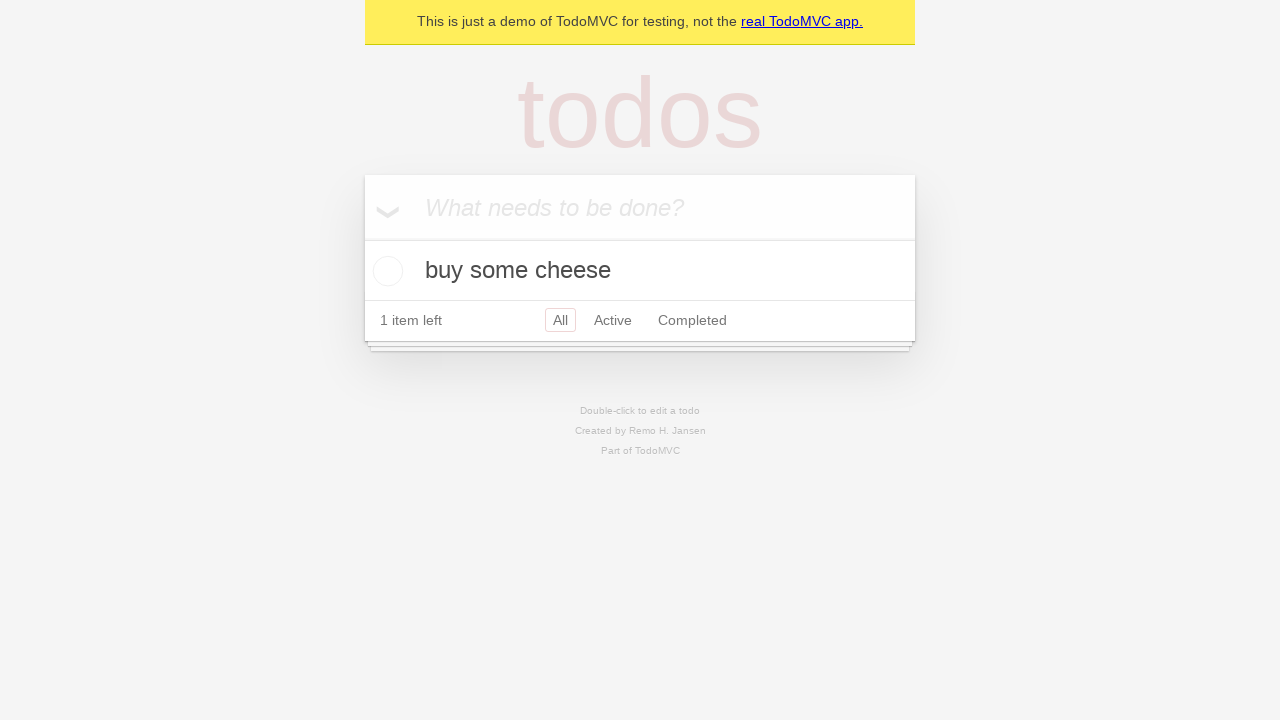

Main section became visible after adding item
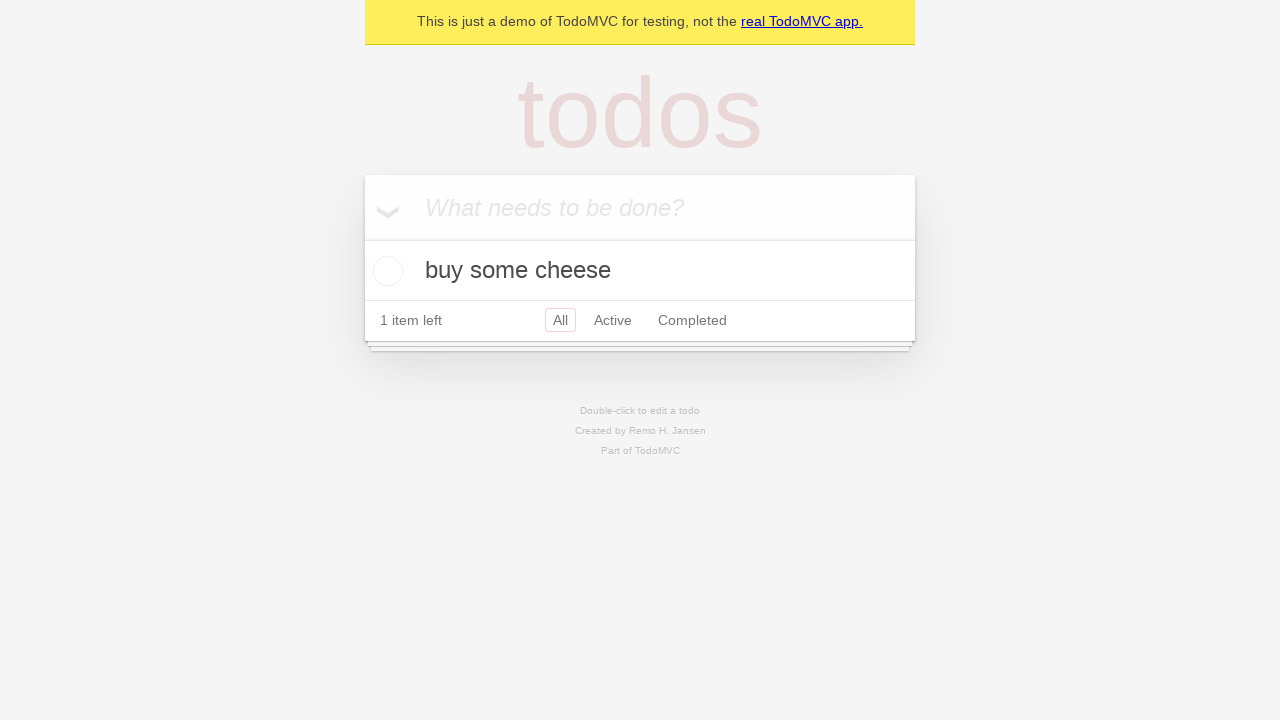

Footer section became visible after adding item
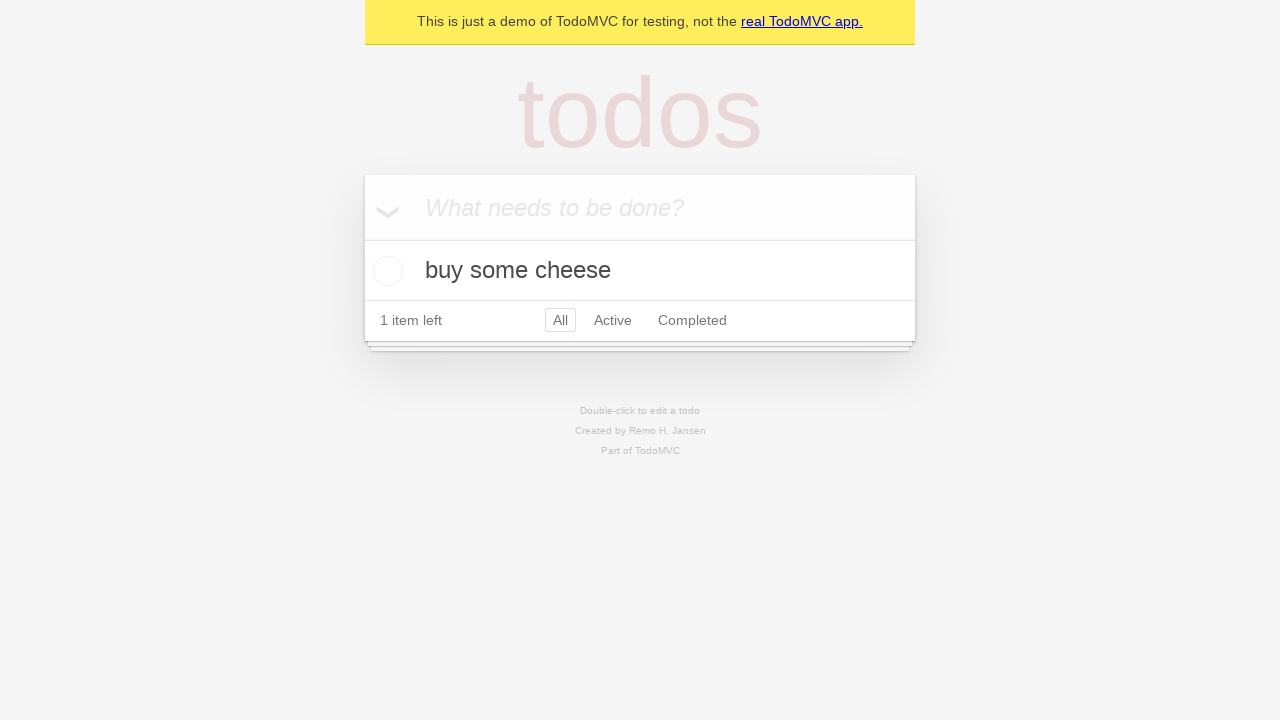

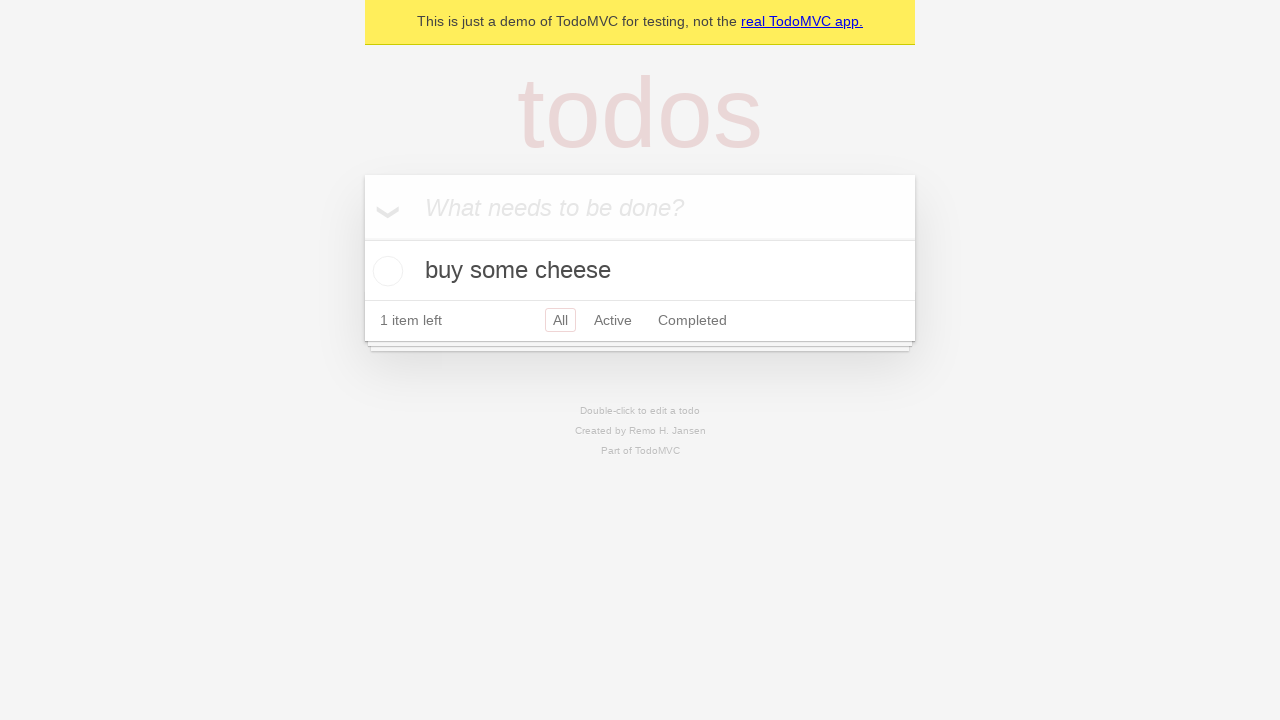